Tests adding a todo item and then removing it by clicking the delete button

Starting URL: https://todolist.james.am/#/

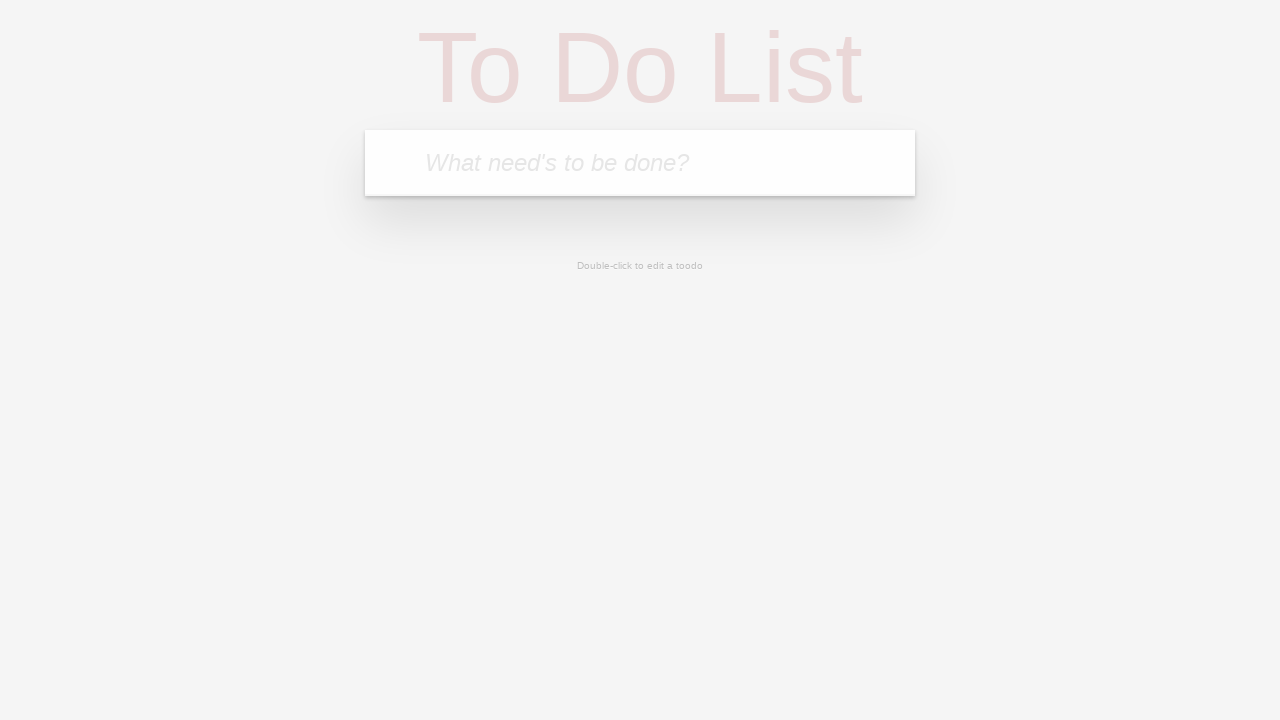

Waited for todo input field to load
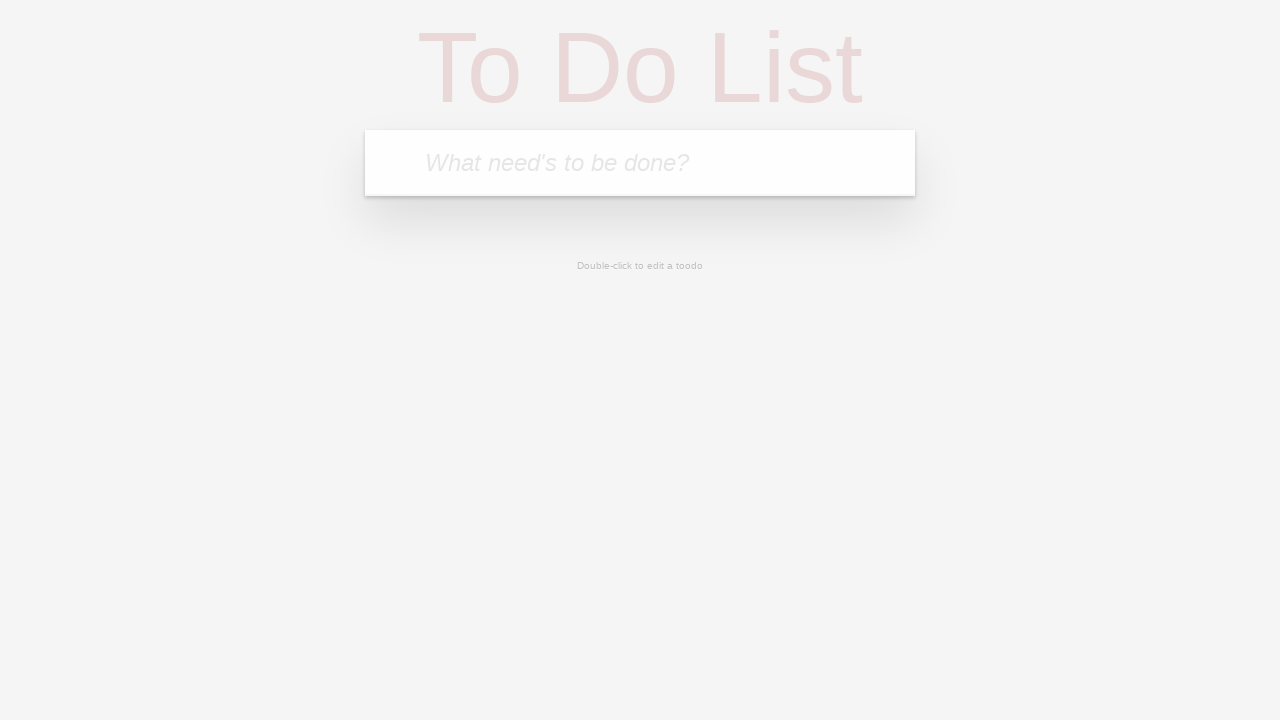

Filled input field with 'TaskToRemove123' on xpath=/html/body/ng-view/section/header/form/input
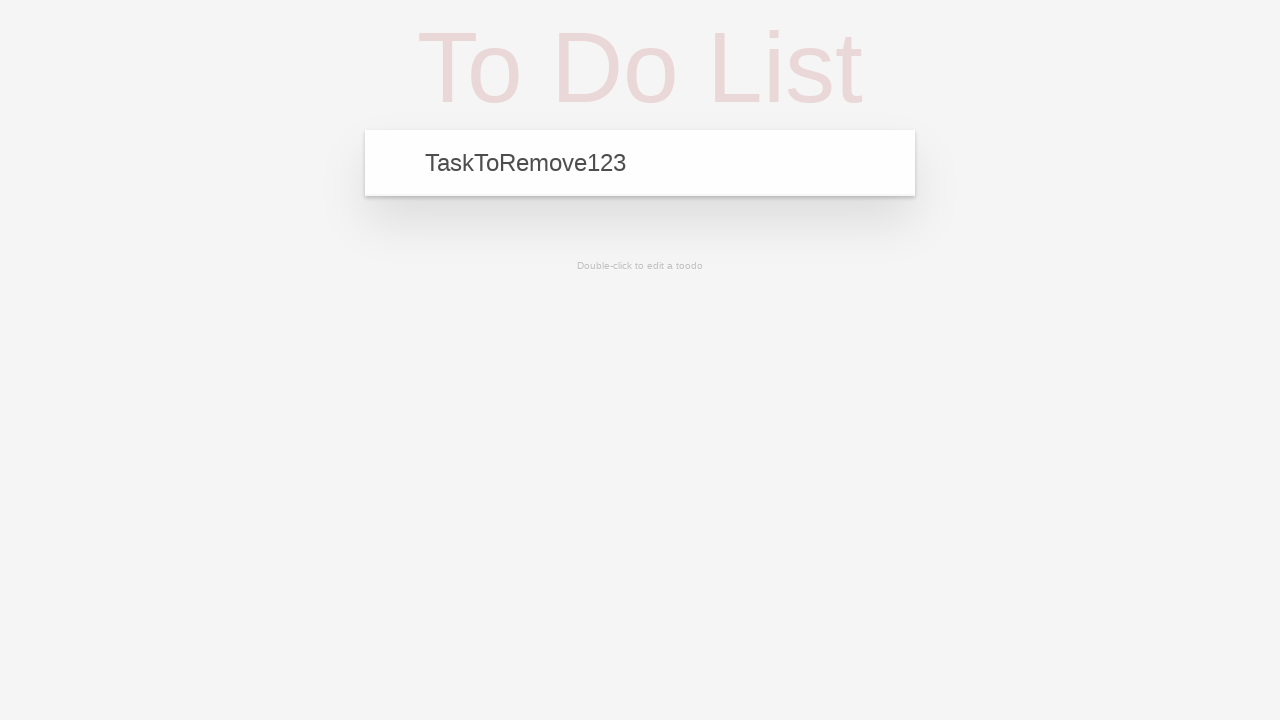

Pressed Enter to add todo item on xpath=/html/body/ng-view/section/header/form/input
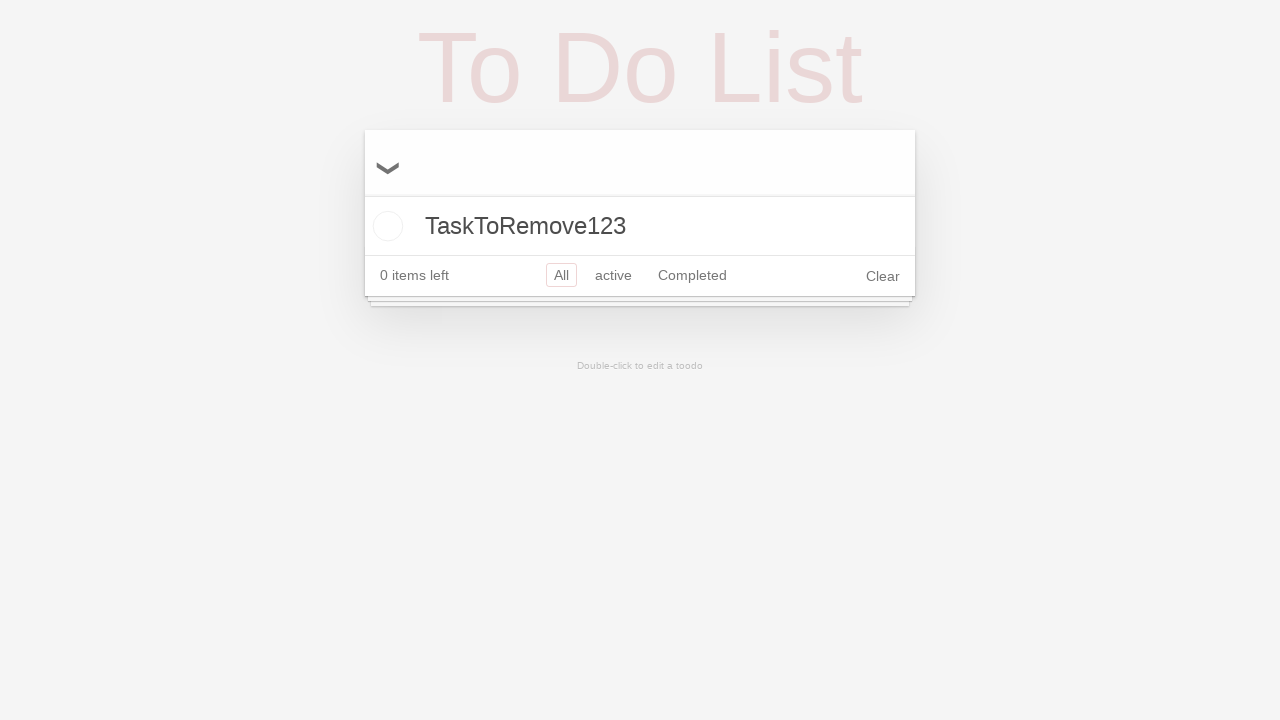

Todo item appeared in the list
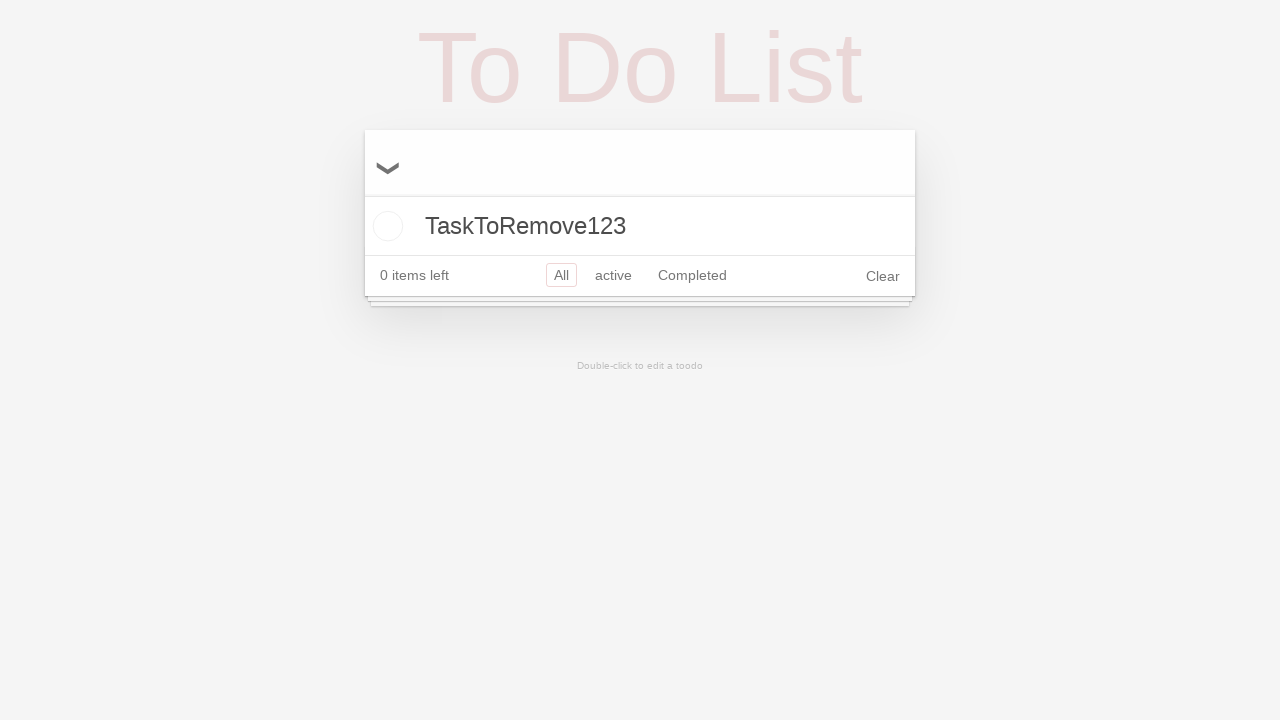

Hovered over todo item to reveal delete button at (640, 226) on xpath=/html/body/ng-view/section/section/ul/li[1]/div/label
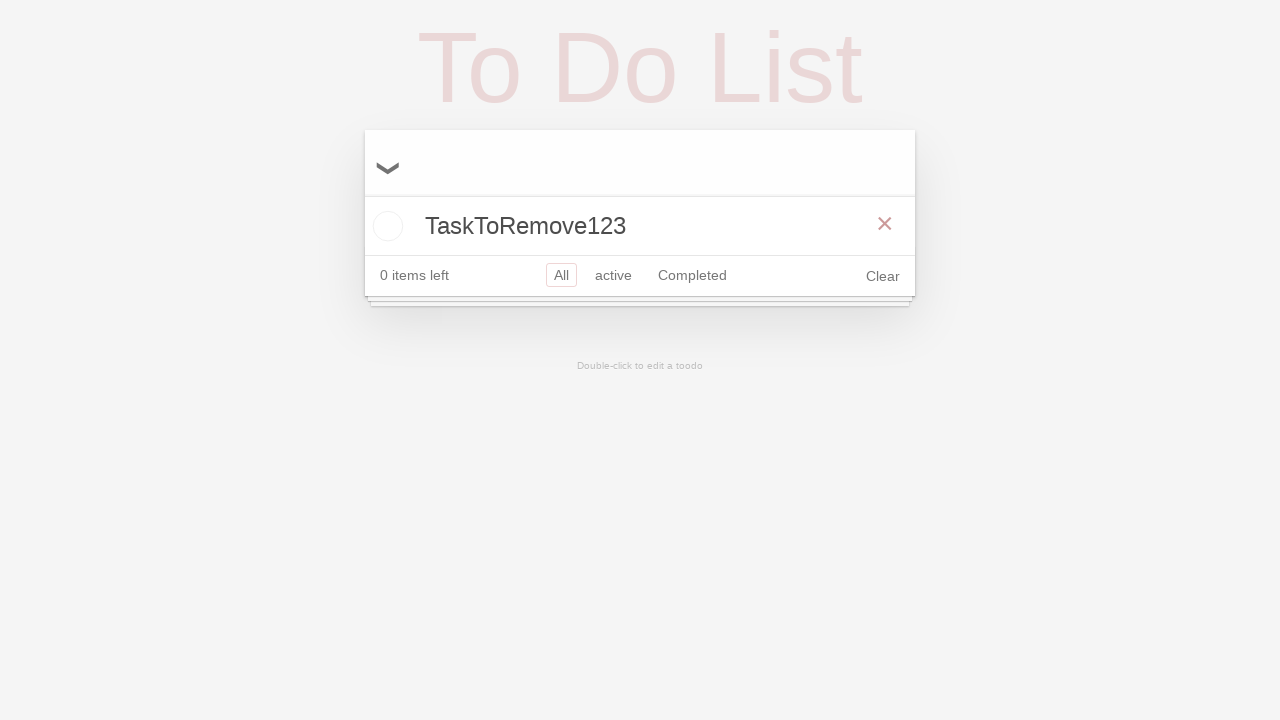

Clicked delete button to remove todo item at (885, 224) on xpath=/html/body/ng-view/section/section/ul/li/div/button
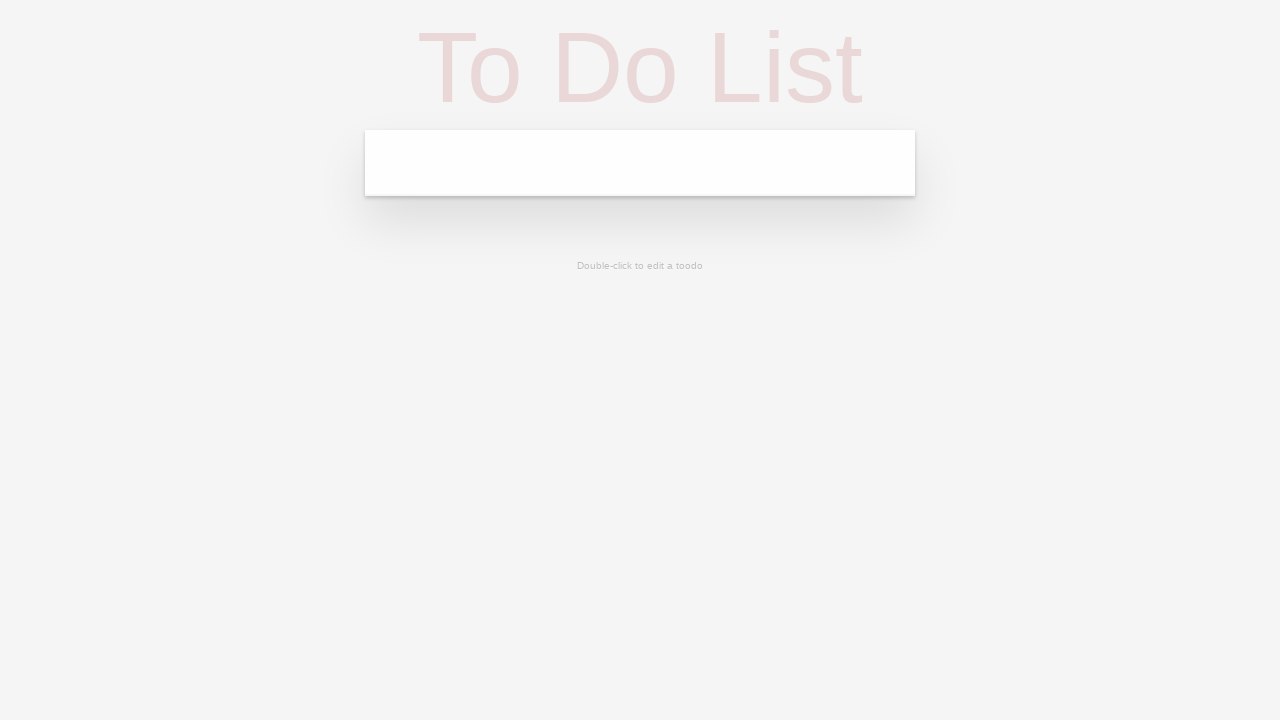

Waited for todo item to be removed from the list
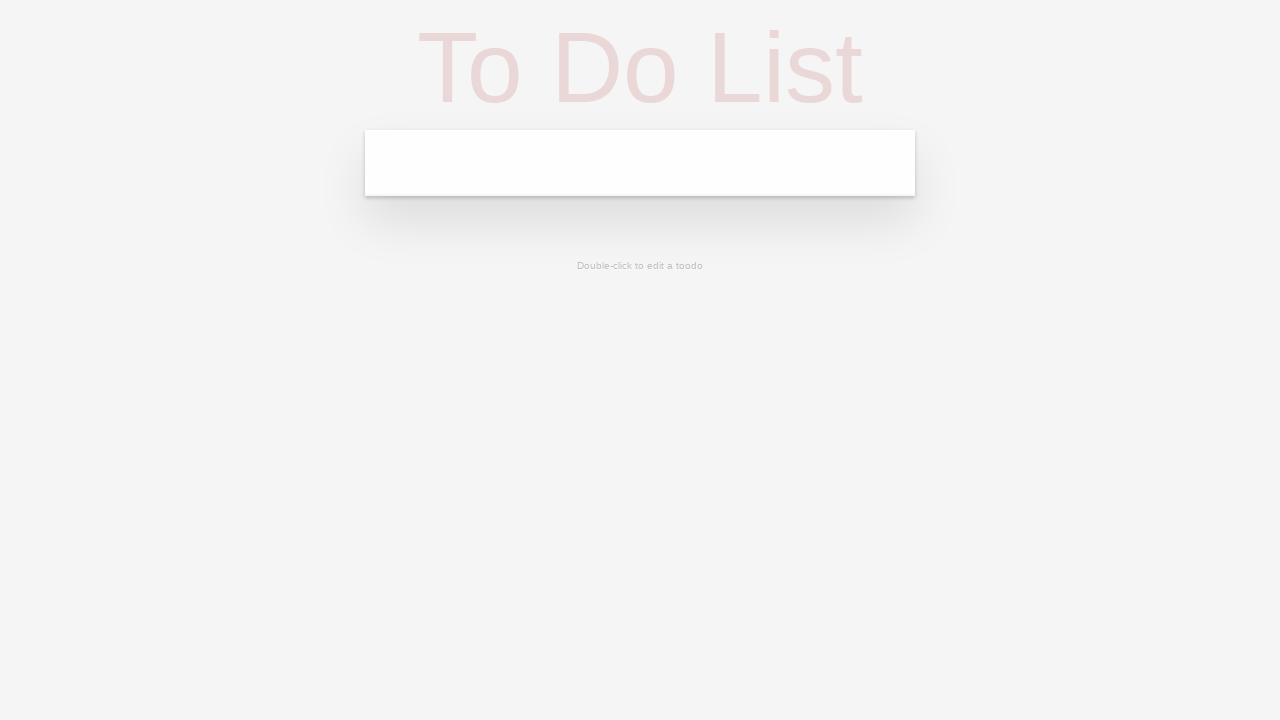

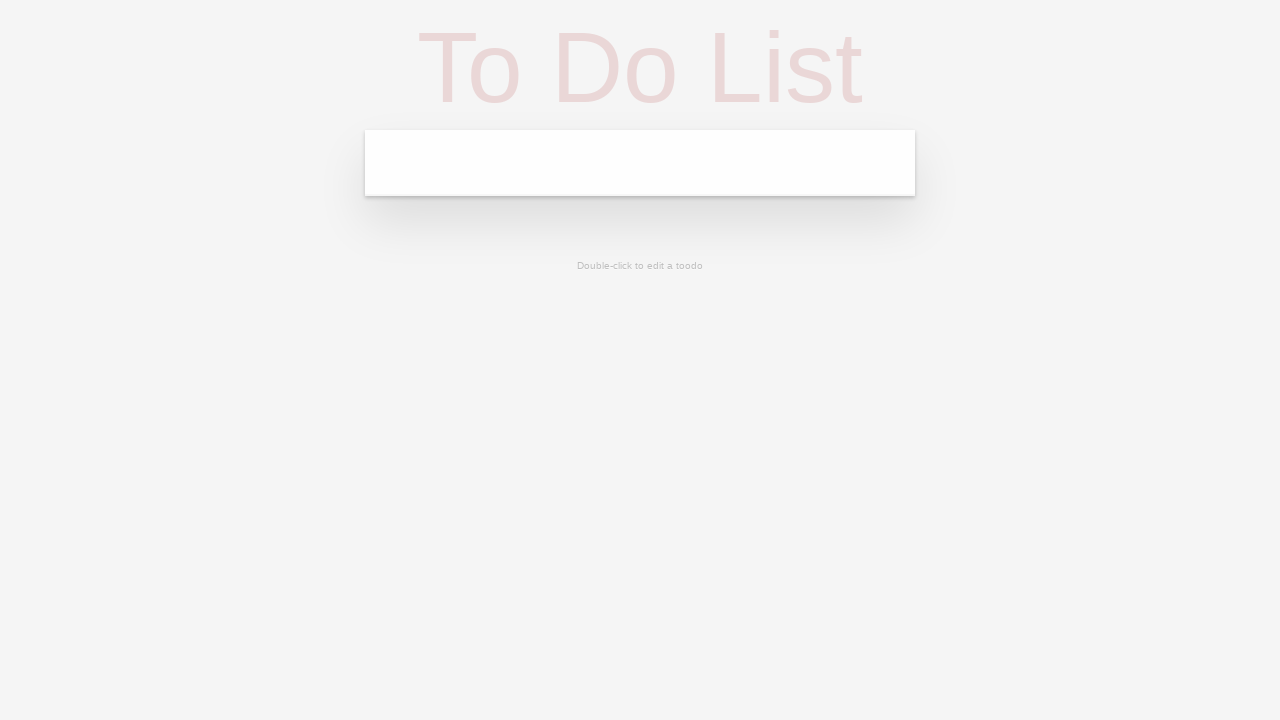